Tests opening a popup by clicking a button, verifying content inside the popup, and then closing it

Starting URL: https://thefreerangetester.github.io/sandbox-automation-testing/

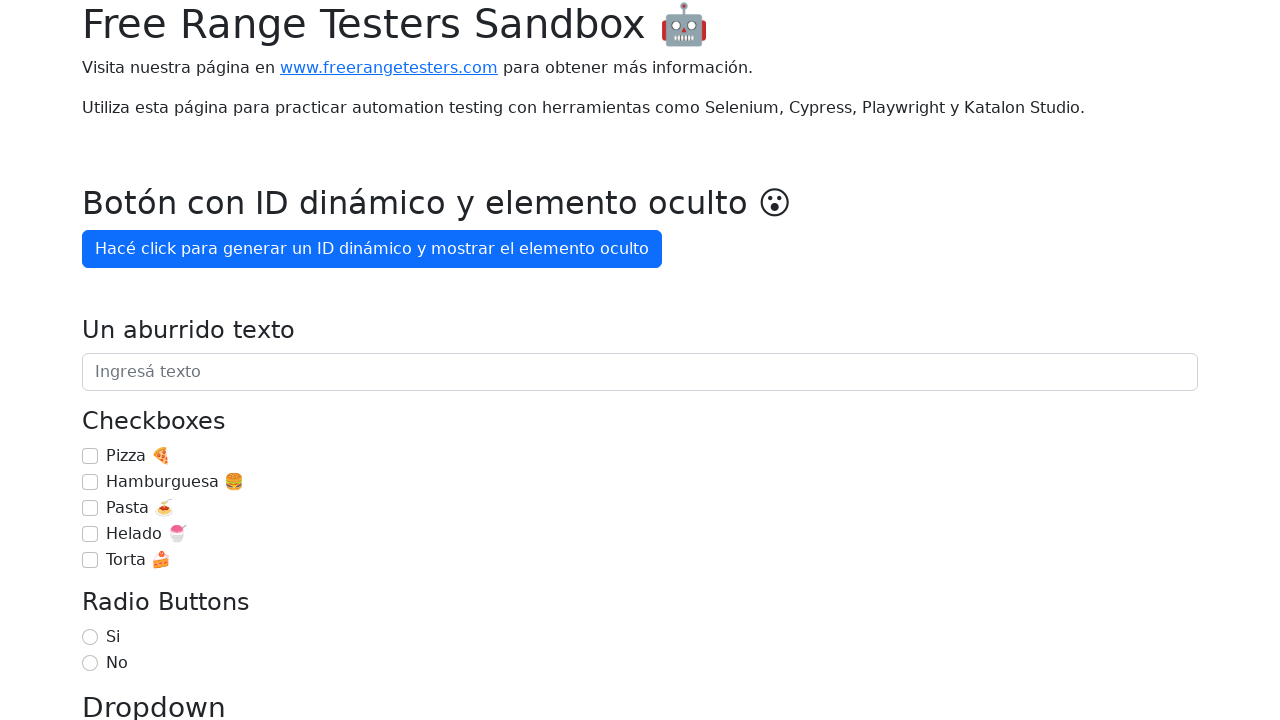

Clicked 'Mostrar popup' button to open popup at (154, 361) on internal:role=button[name="Mostrar popup"i]
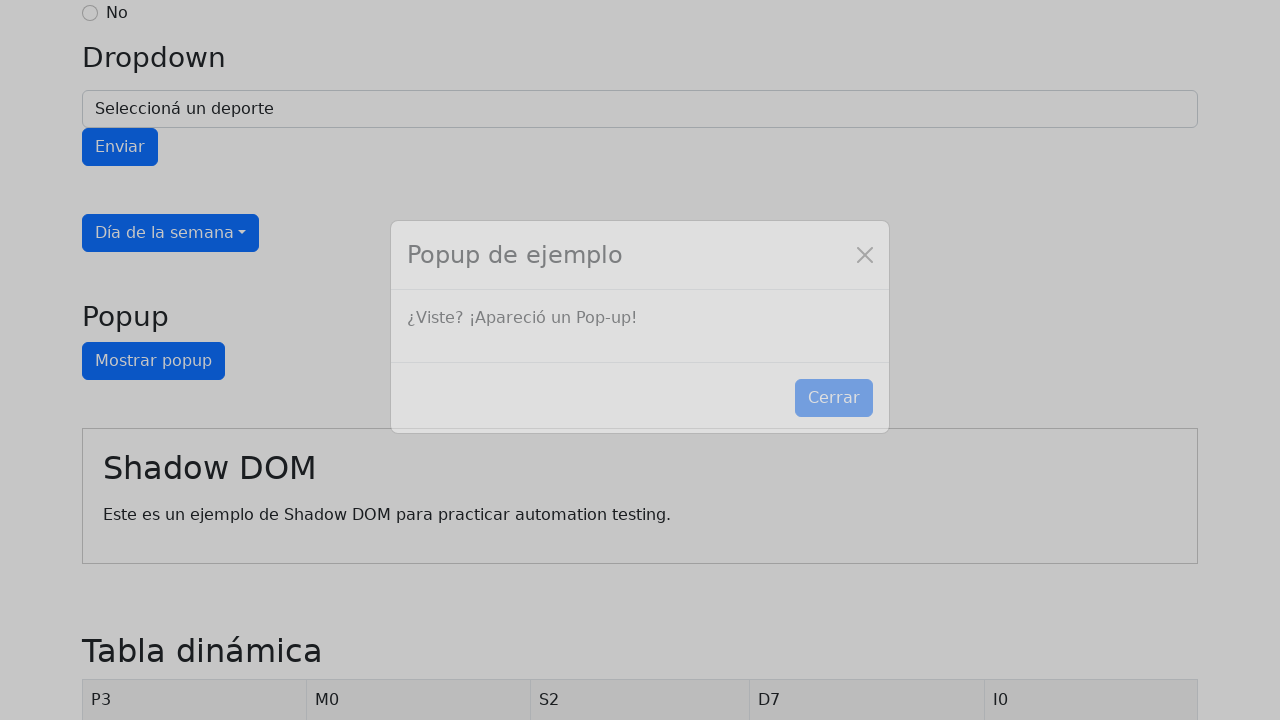

Verified popup text '¿Viste? ¡Apareció un Pop-up!' is visible
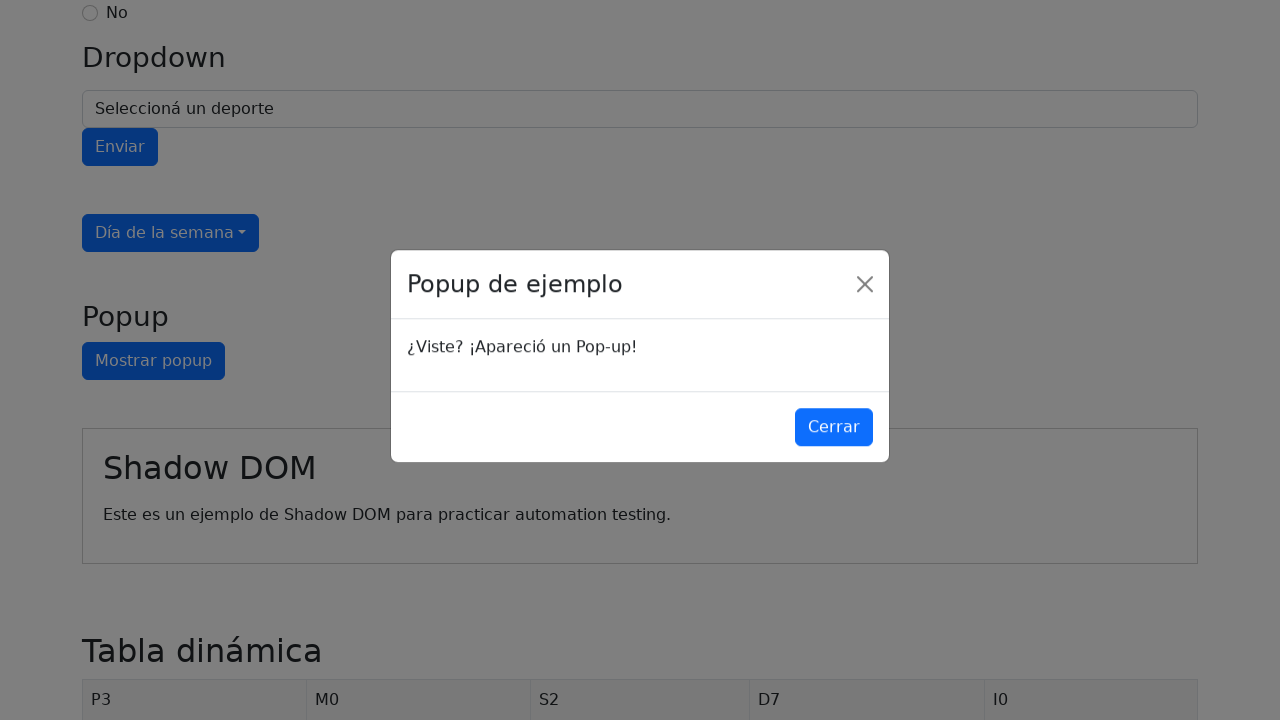

Clicked 'Cerrar' button to close popup at (834, 431) on internal:role=button[name="Cerrar"i]
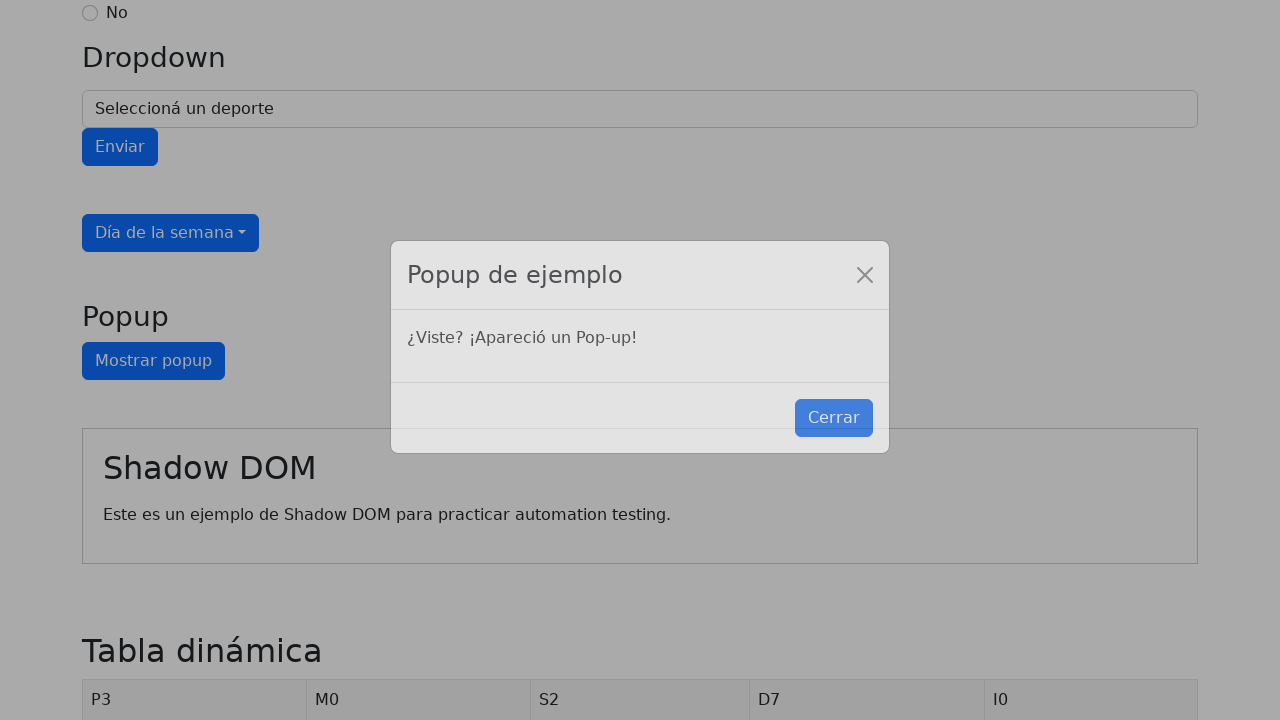

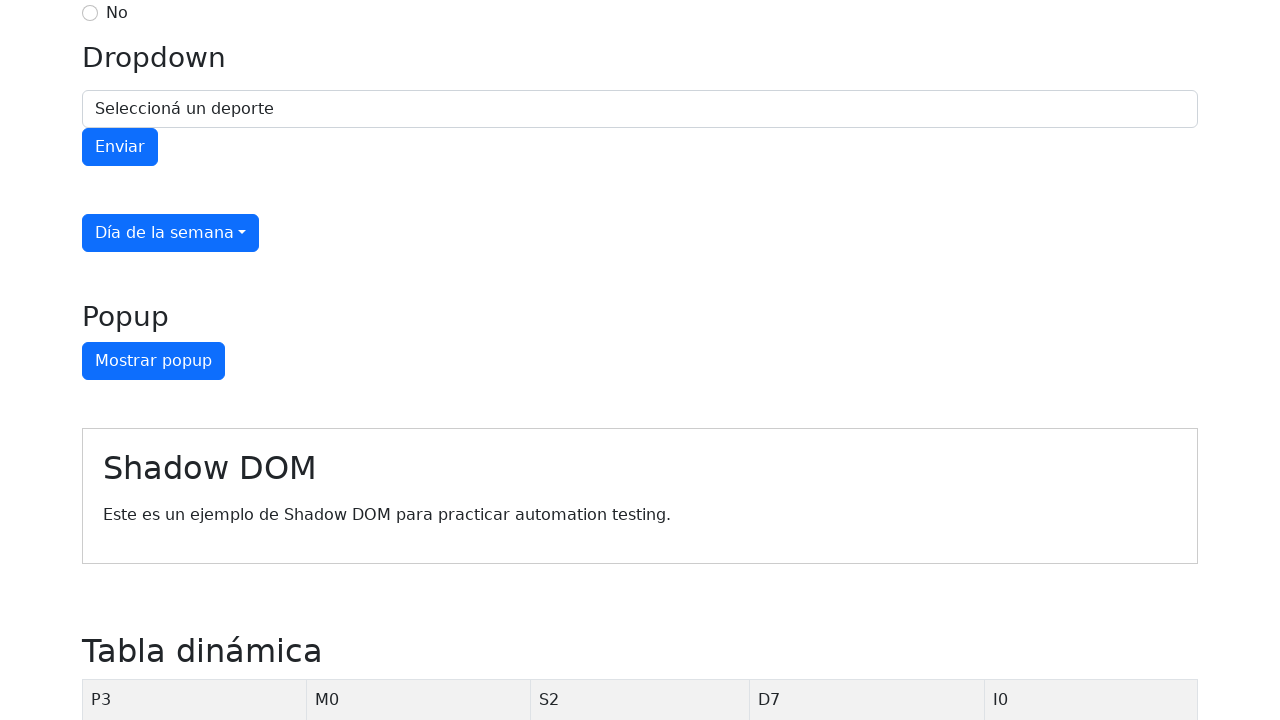